Tests the dynamic controls page by clicking the enable/disable button for a text field, verifying it becomes enabled with "It's enabled!" message, then disabled with "It's disabled!" message.

Starting URL: https://the-internet.herokuapp.com/

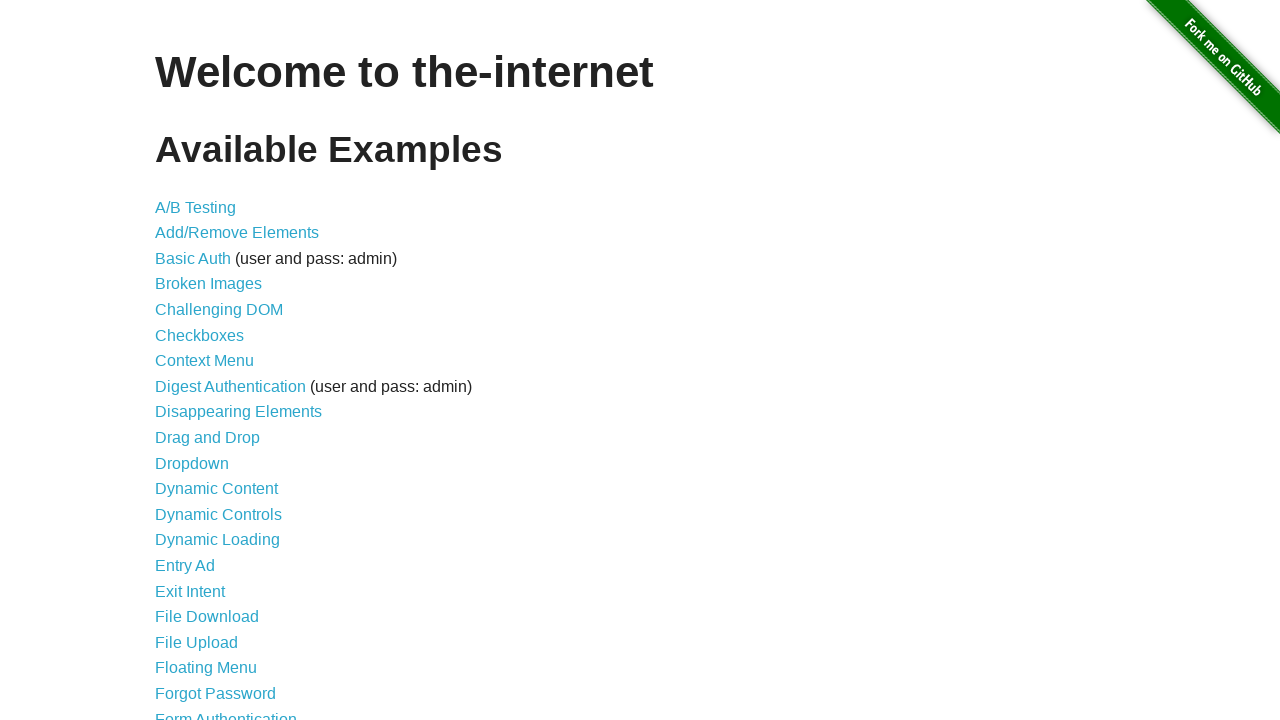

Clicked link to navigate to dynamic controls page at (218, 514) on a[href='/dynamic_controls']
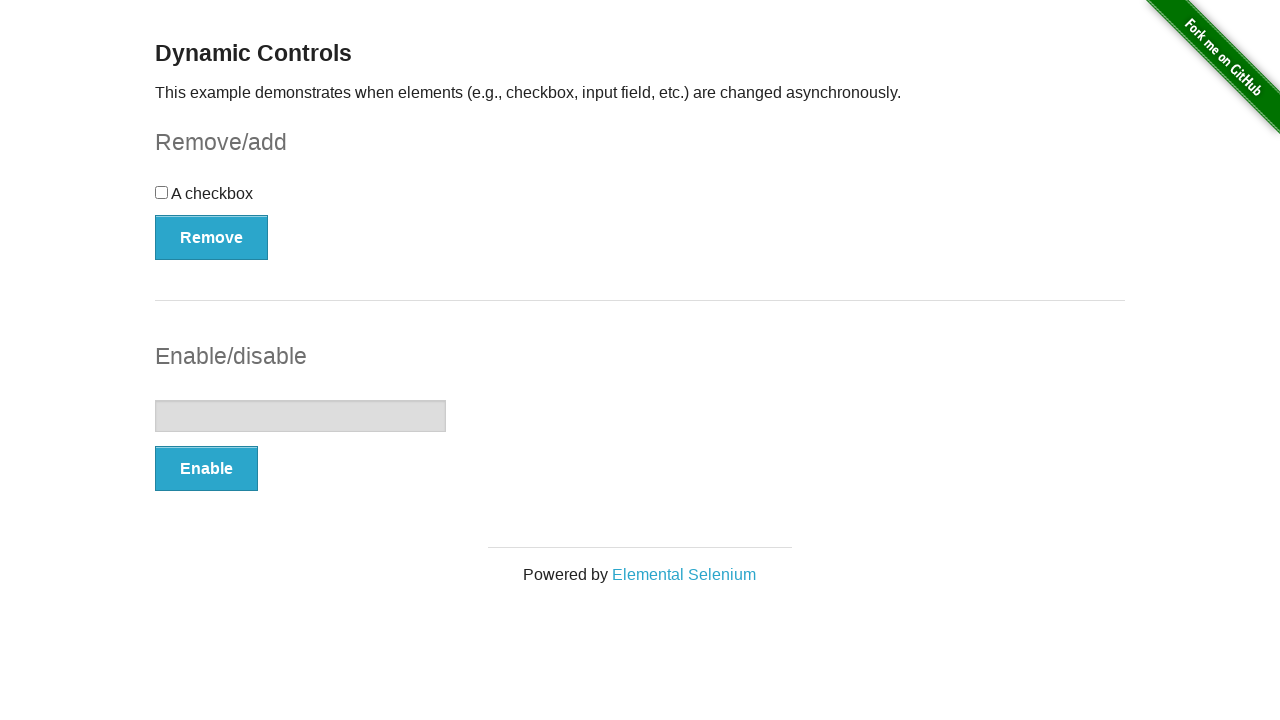

Enable button appeared
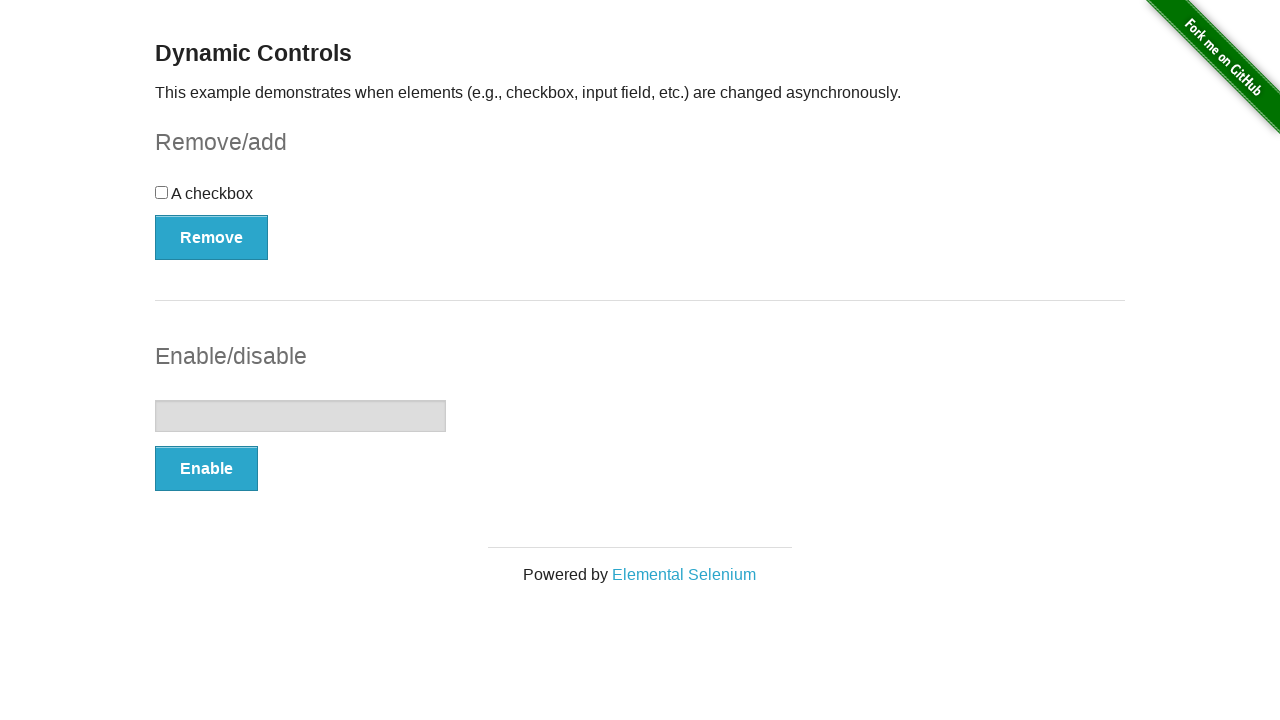

Clicked Enable button to enable text field at (206, 469) on form#input-example > button[type='button']
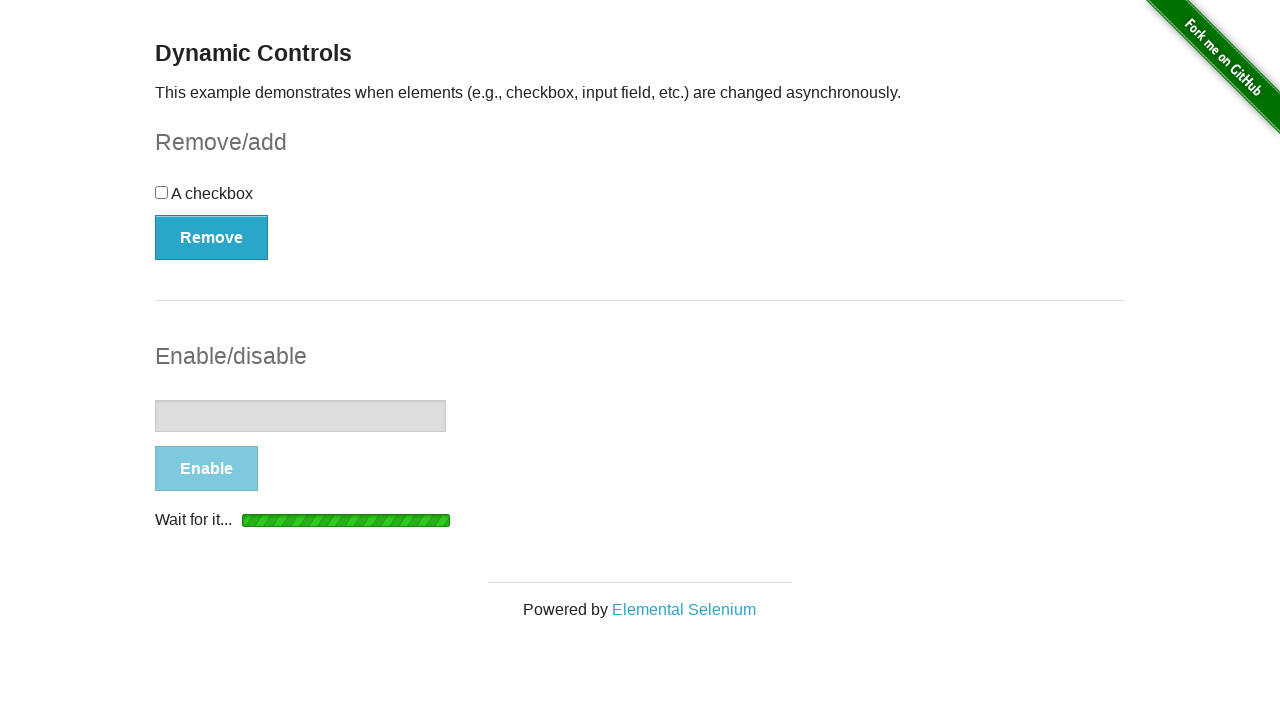

Success message appeared after enabling
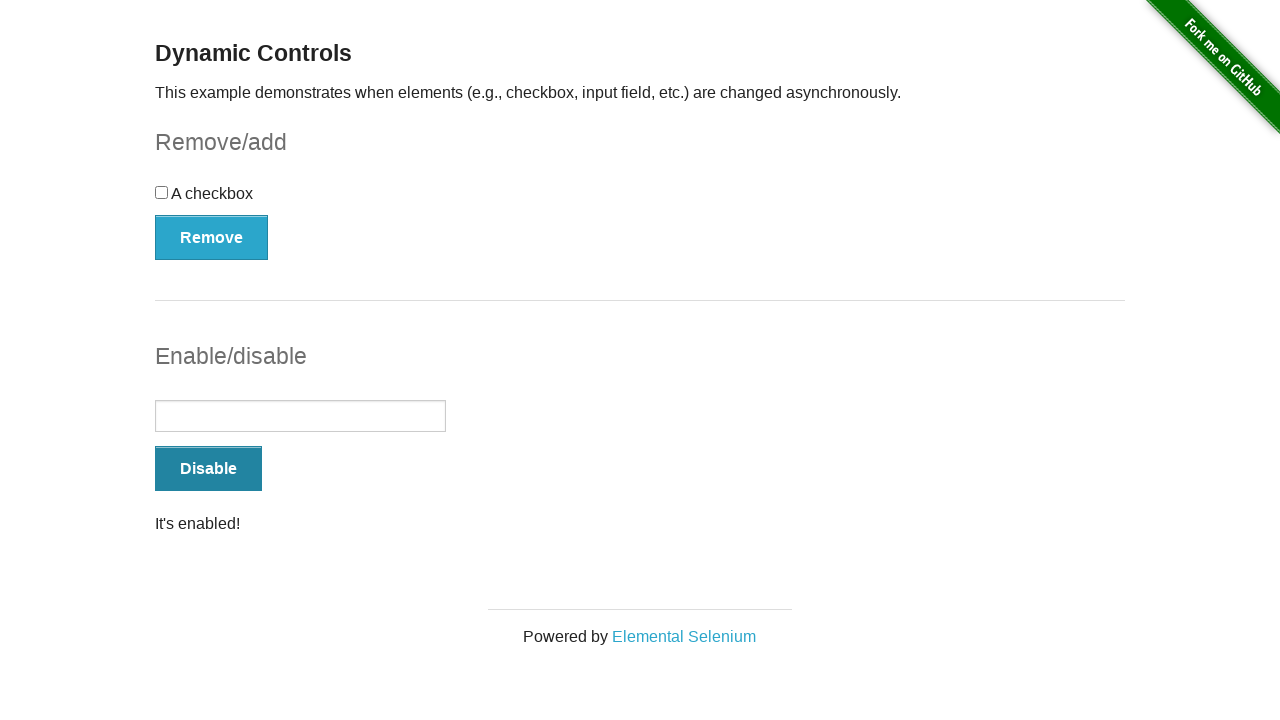

Verified text field is enabled with 'It's enabled!' message
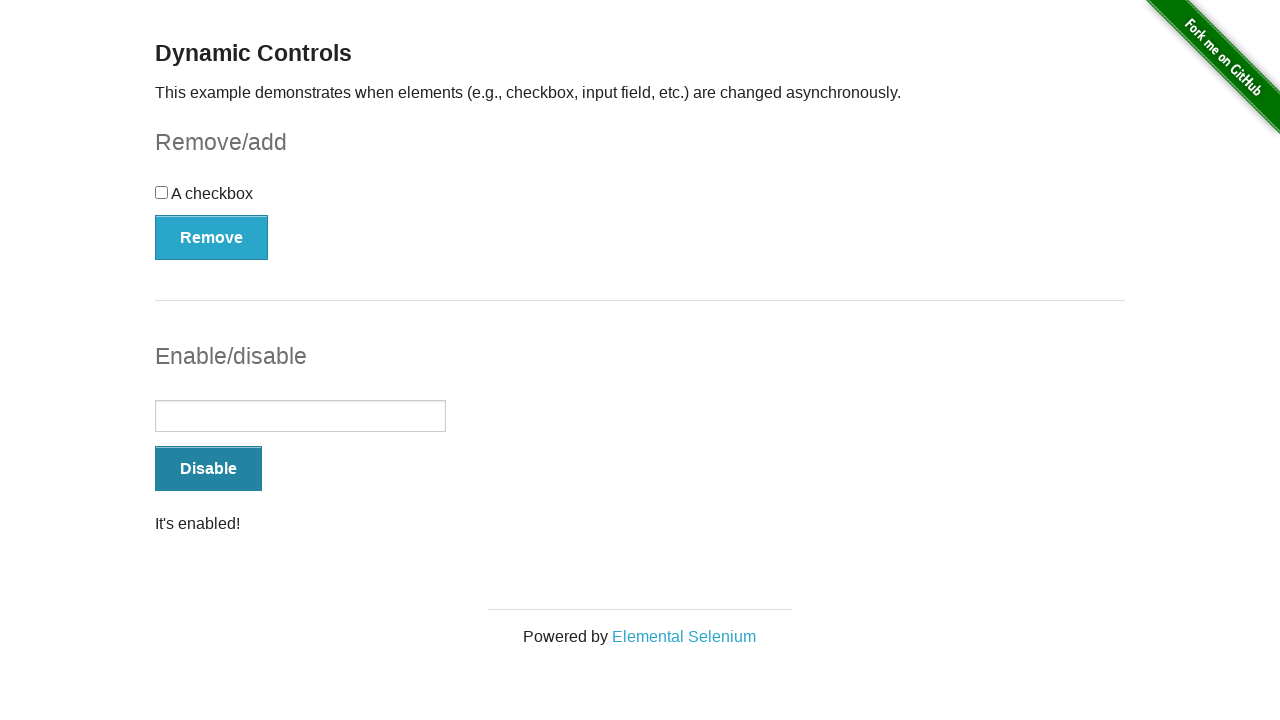

Clicked Disable button to disable text field at (208, 469) on form#input-example > button[type='button']
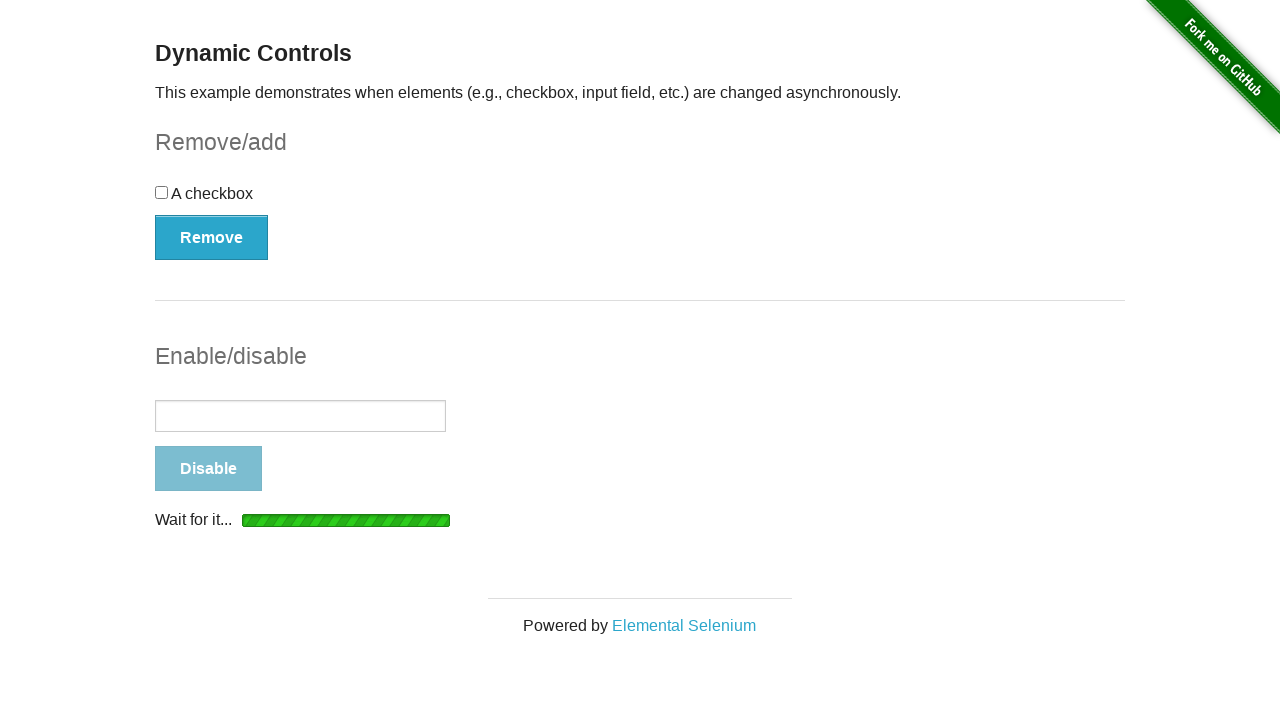

Success message appeared after disabling
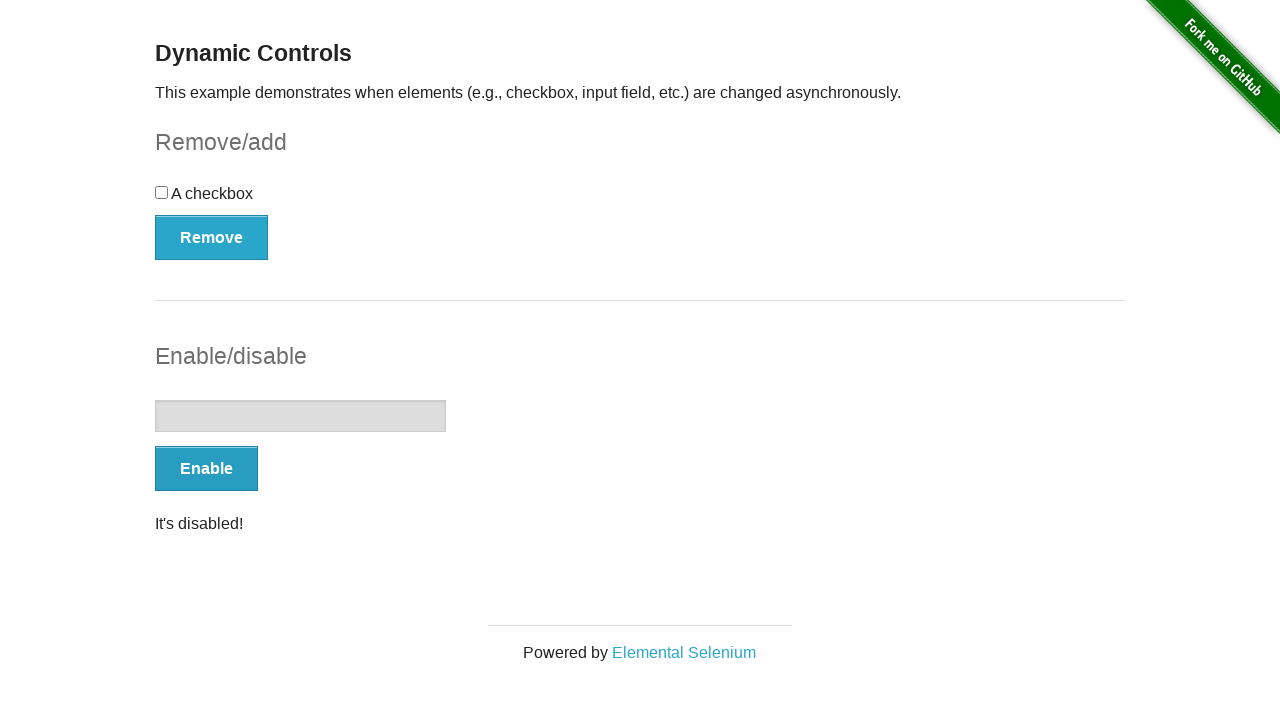

Verified text field is disabled with 'It's disabled!' message
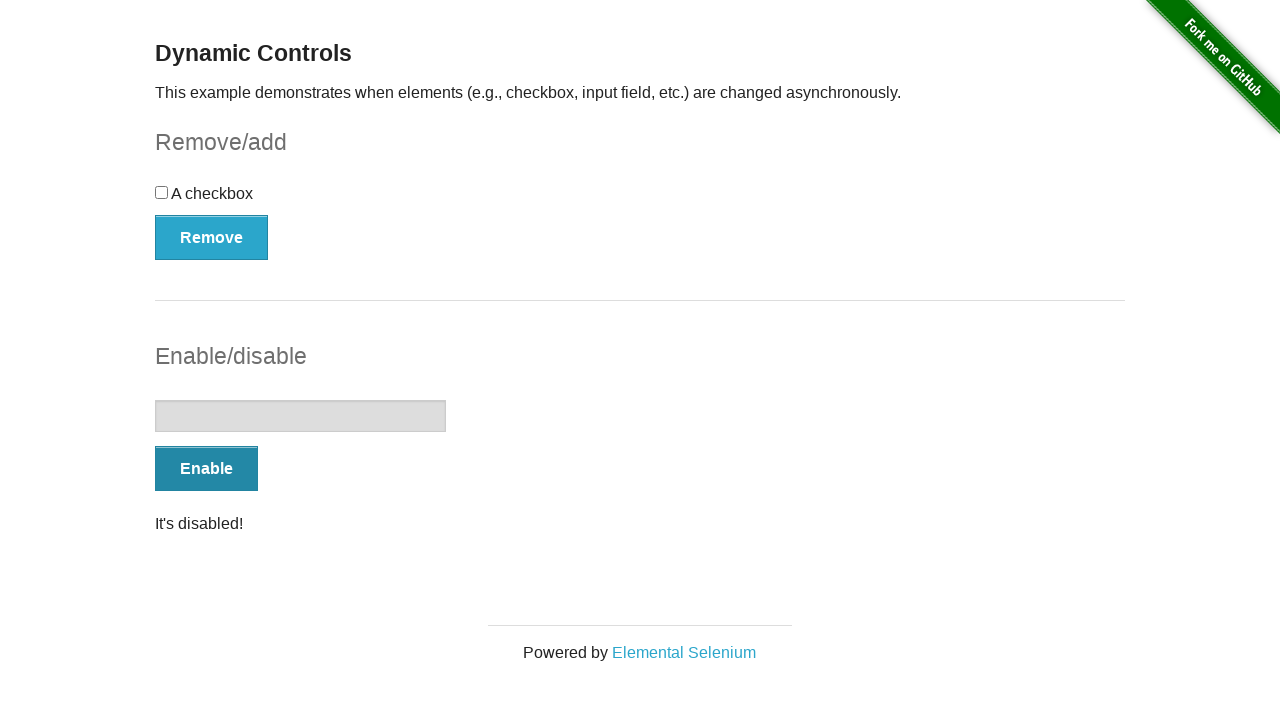

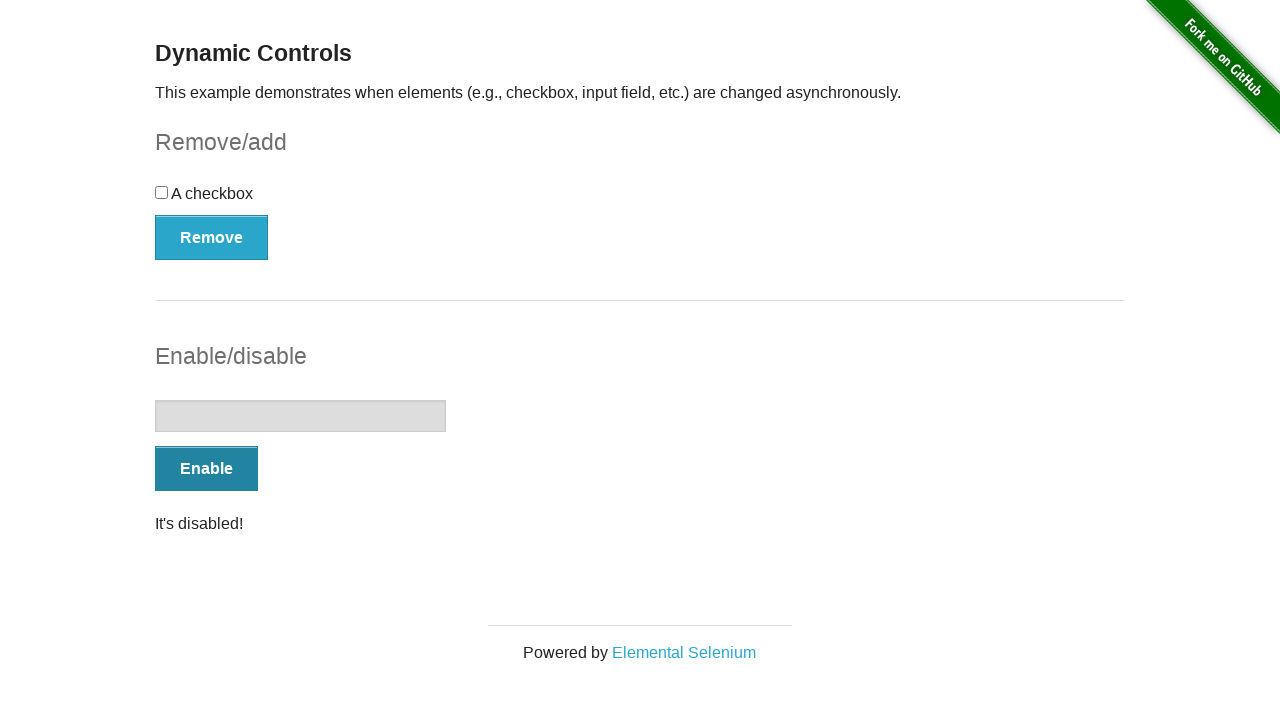